Tests drag and drop functionality by dragging the "Drag me" element onto the "Drop here" target and verifying the text changes to "Dropped!"

Starting URL: https://demoqa.com/droppable

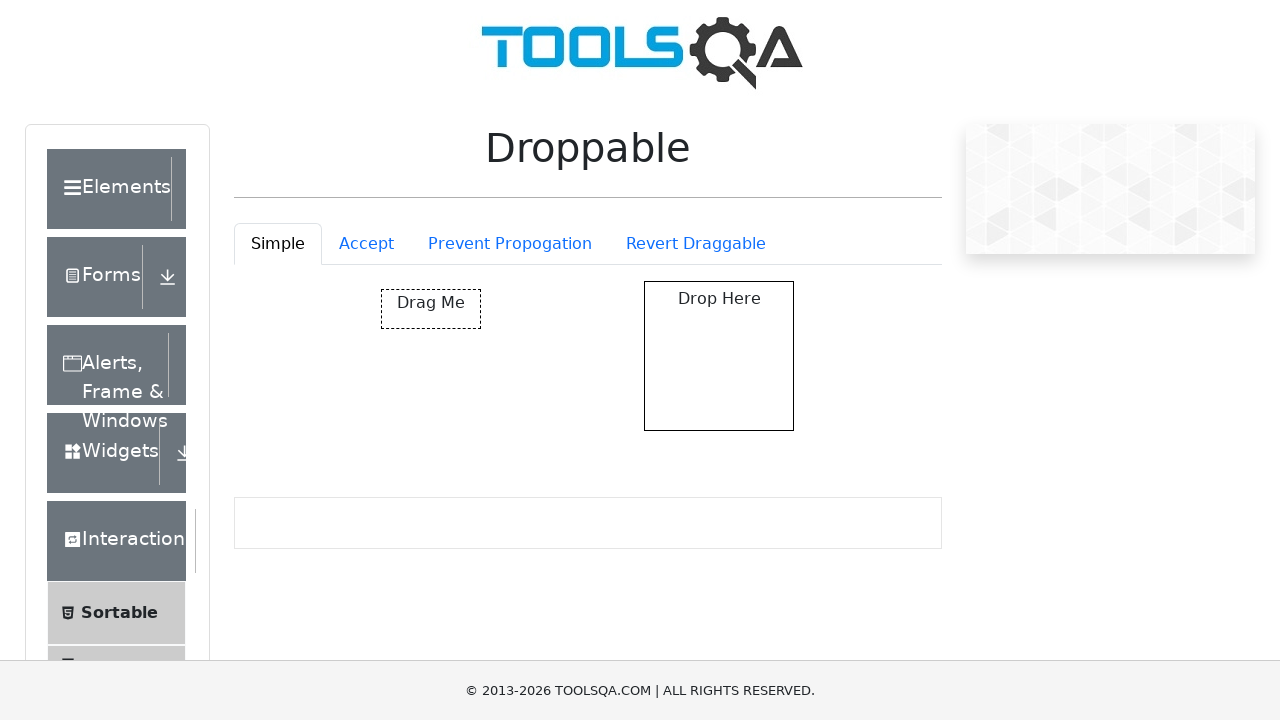

Navigated to https://demoqa.com/droppable
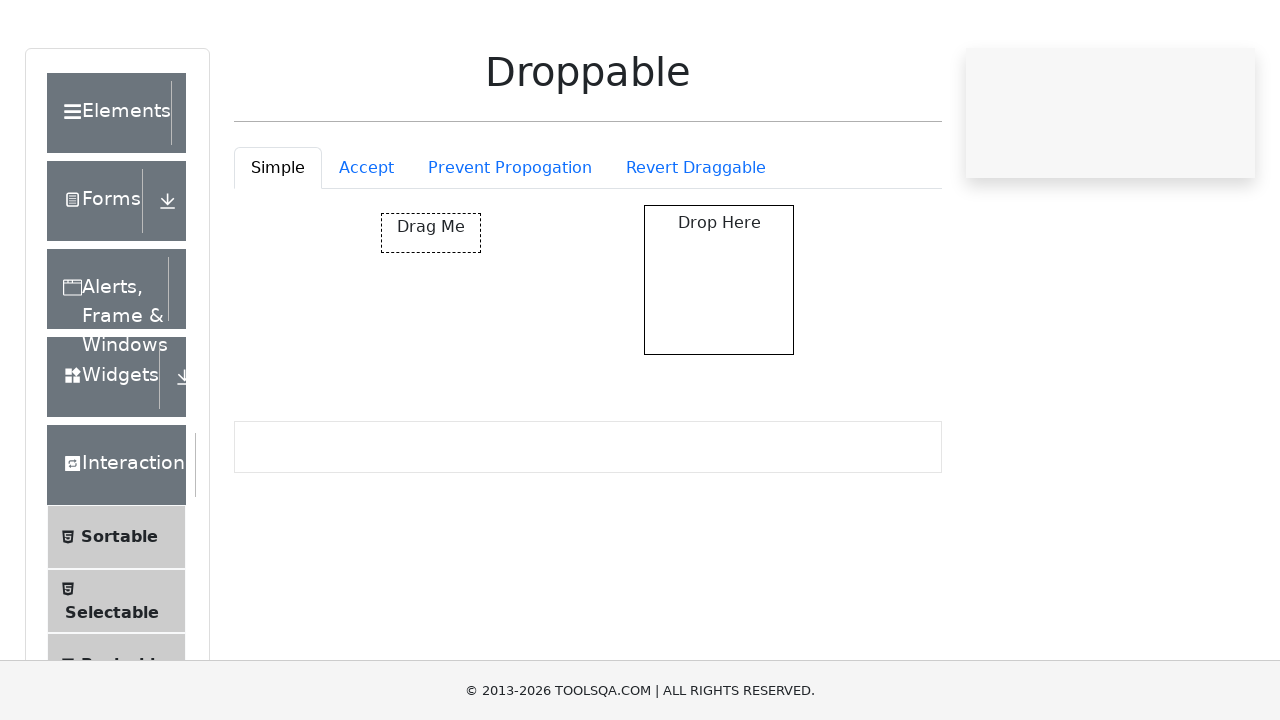

Located the draggable 'Drag me' element
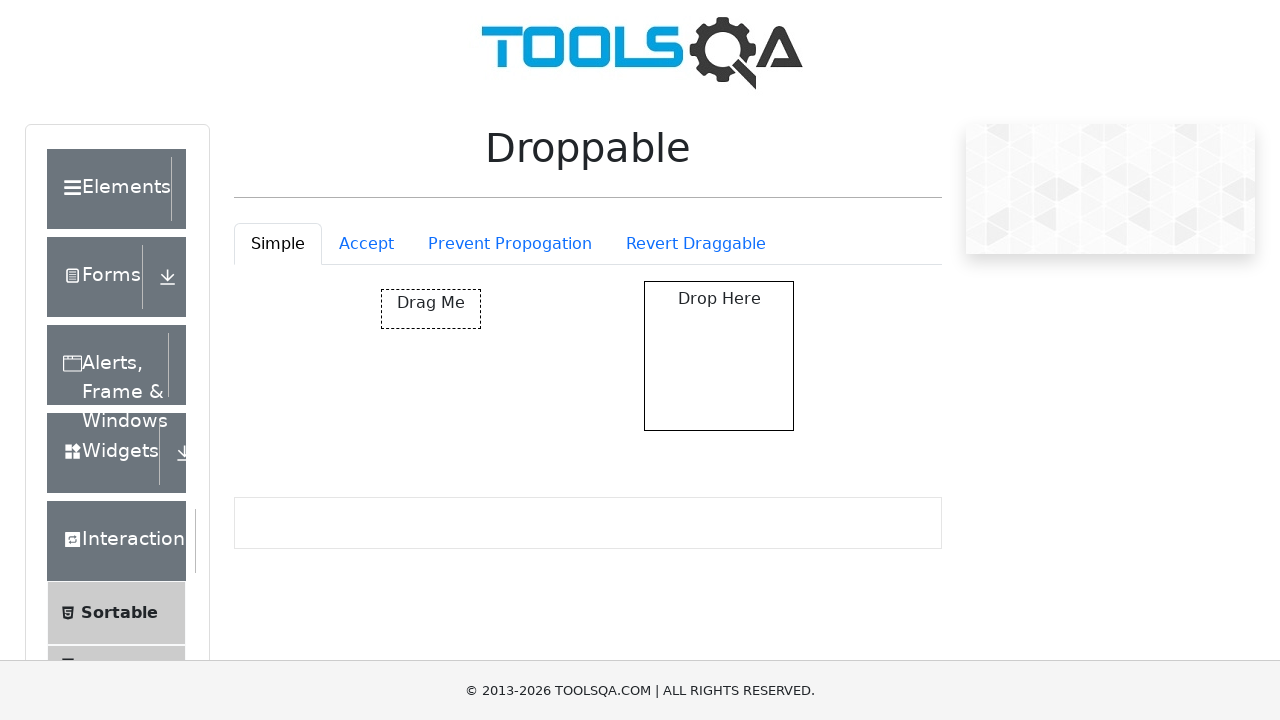

Located the drop target 'Drop here' element
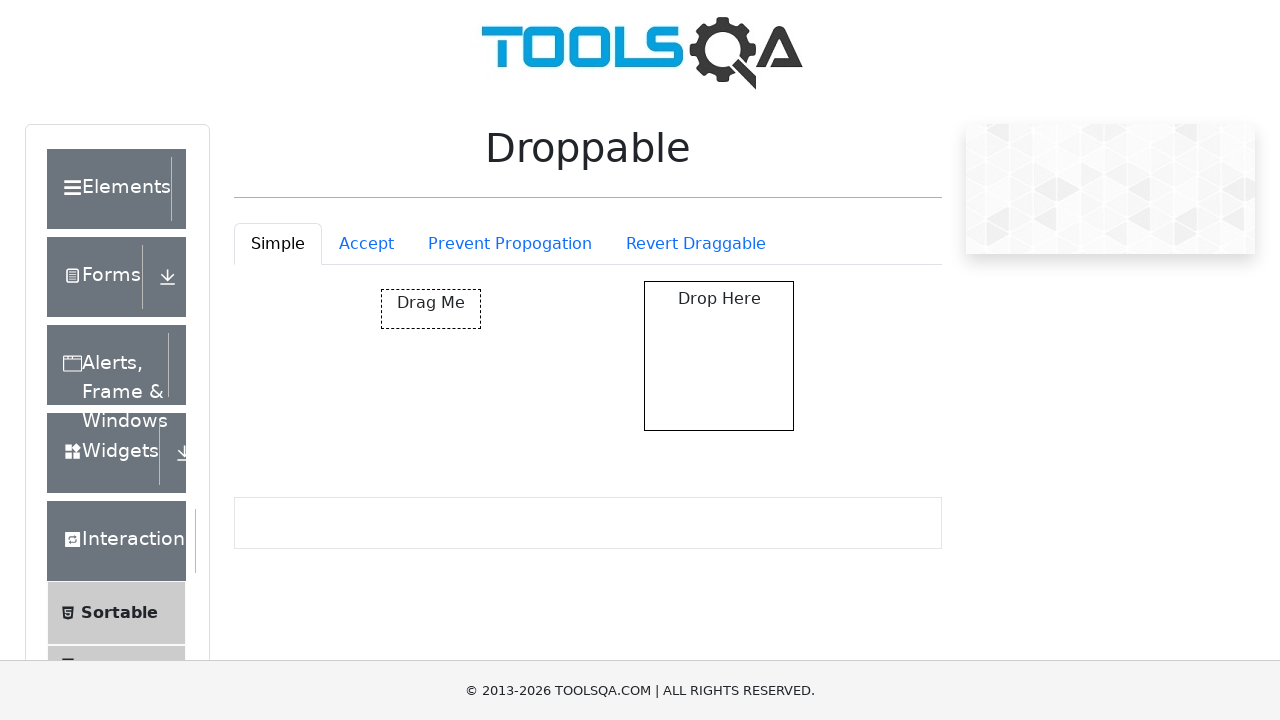

Dragged 'Drag me' element onto 'Drop here' target at (719, 356)
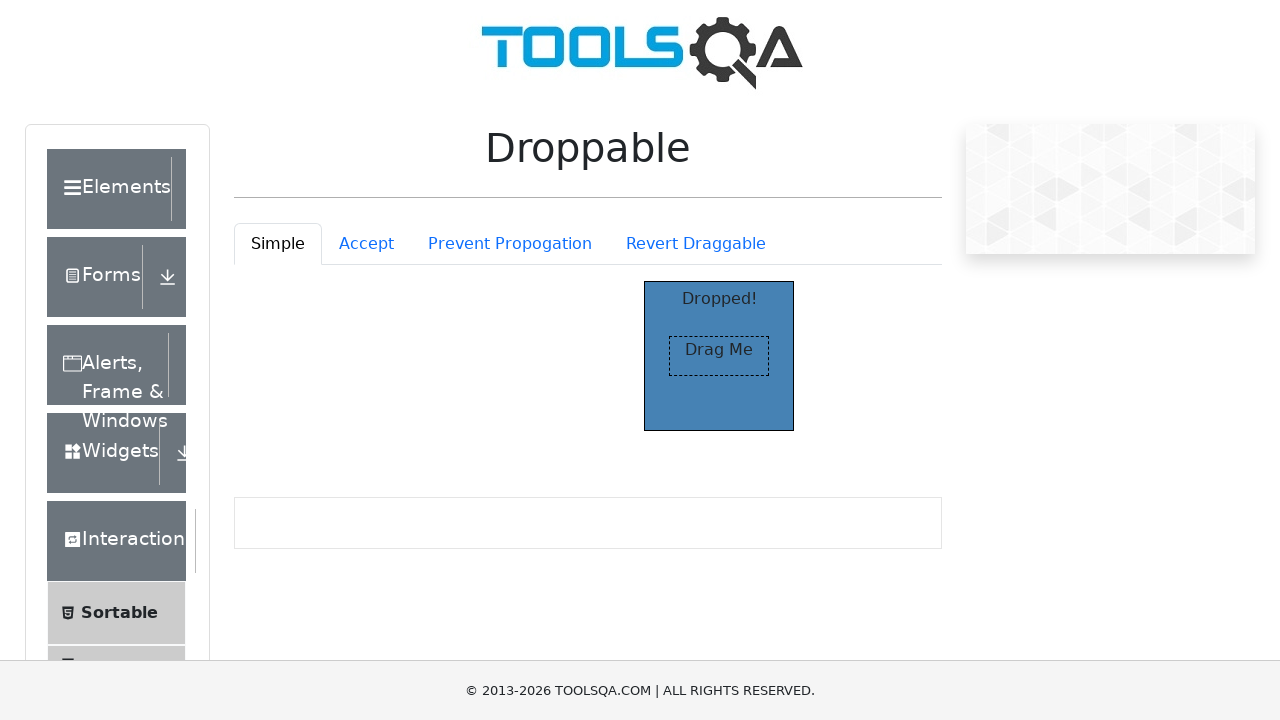

Located the 'Dropped!' text element
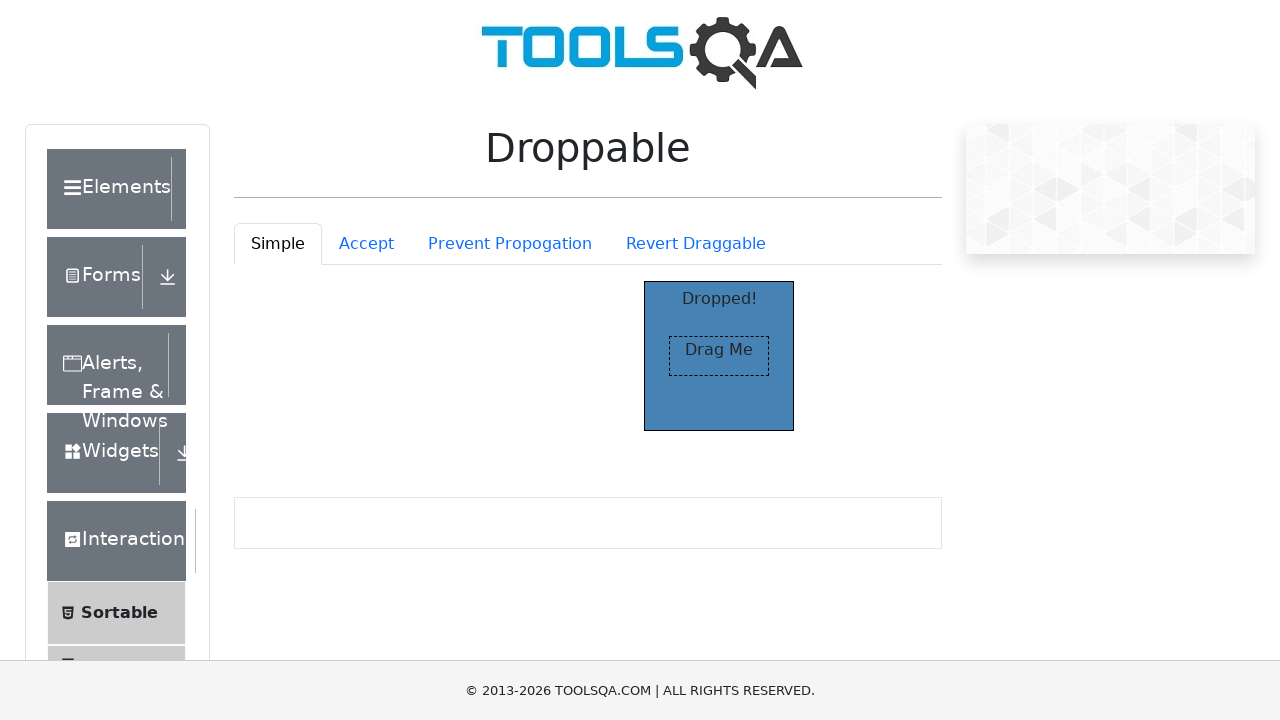

Verified that the drop target text changed to 'Dropped!'
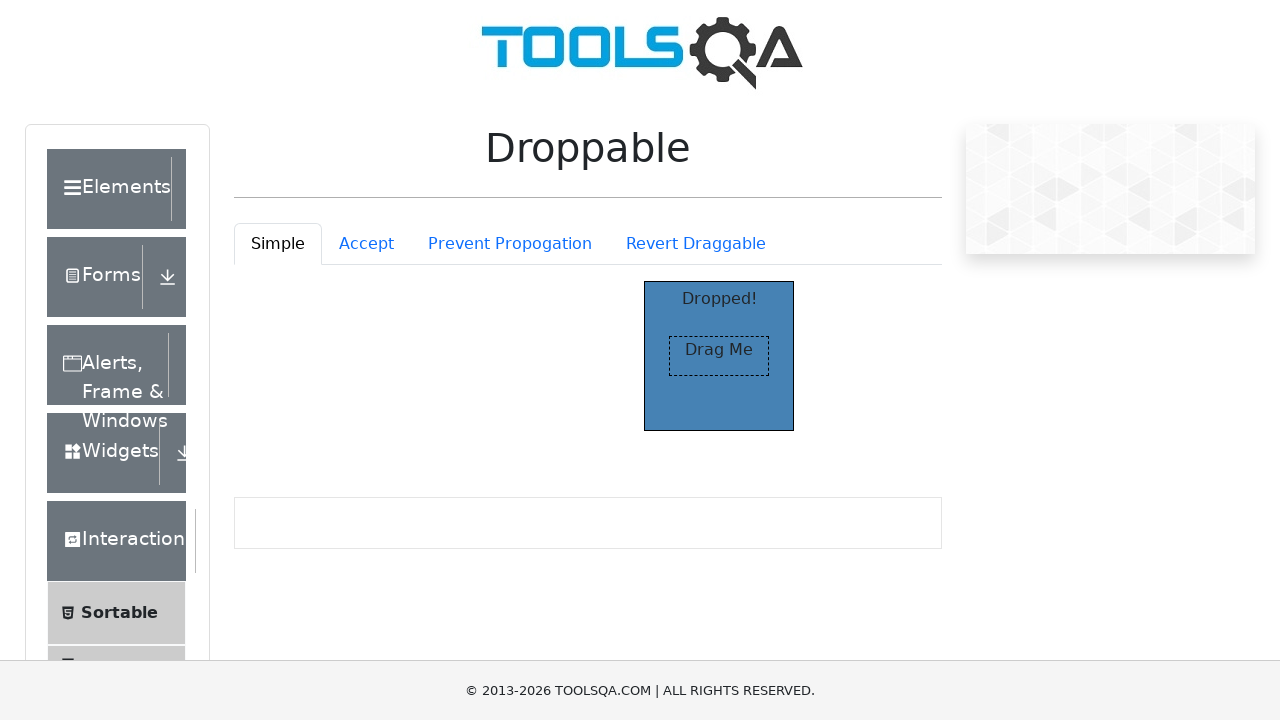

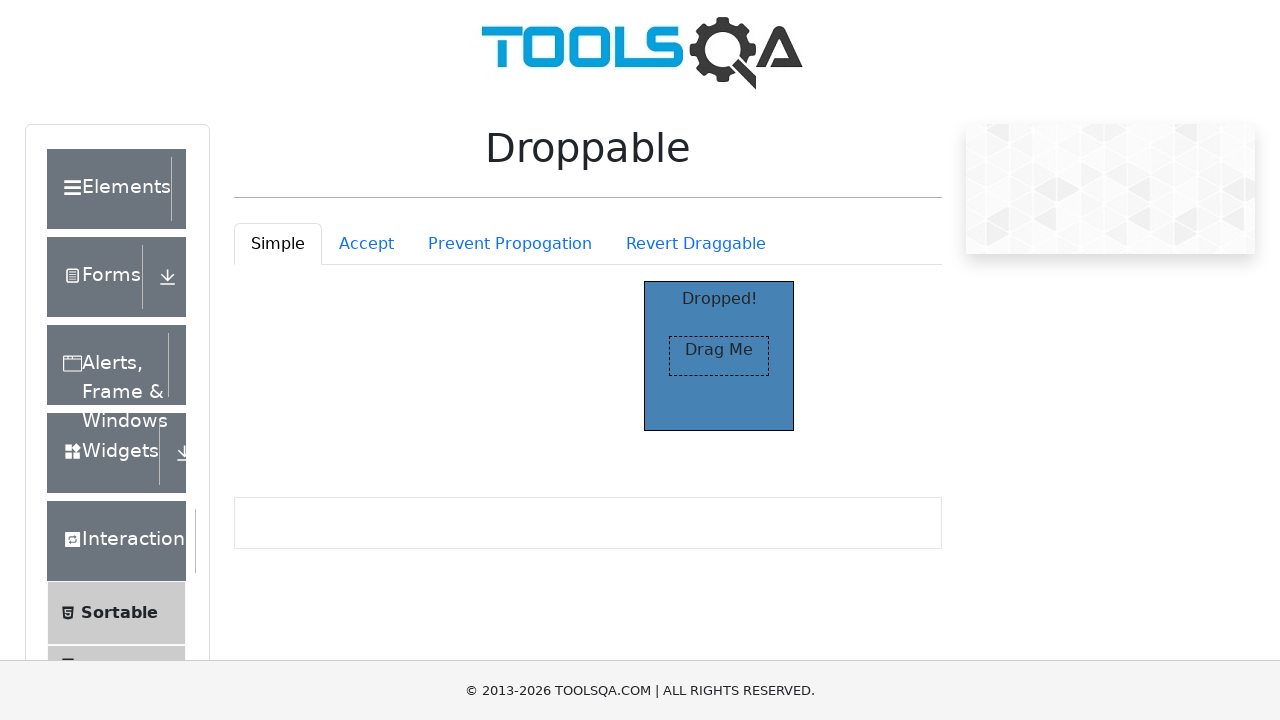